Automates user registration on PHP Travels website by filling out personal details, billing address, account security, and submitting the registration form

Starting URL: https://phptravels.org/register.php

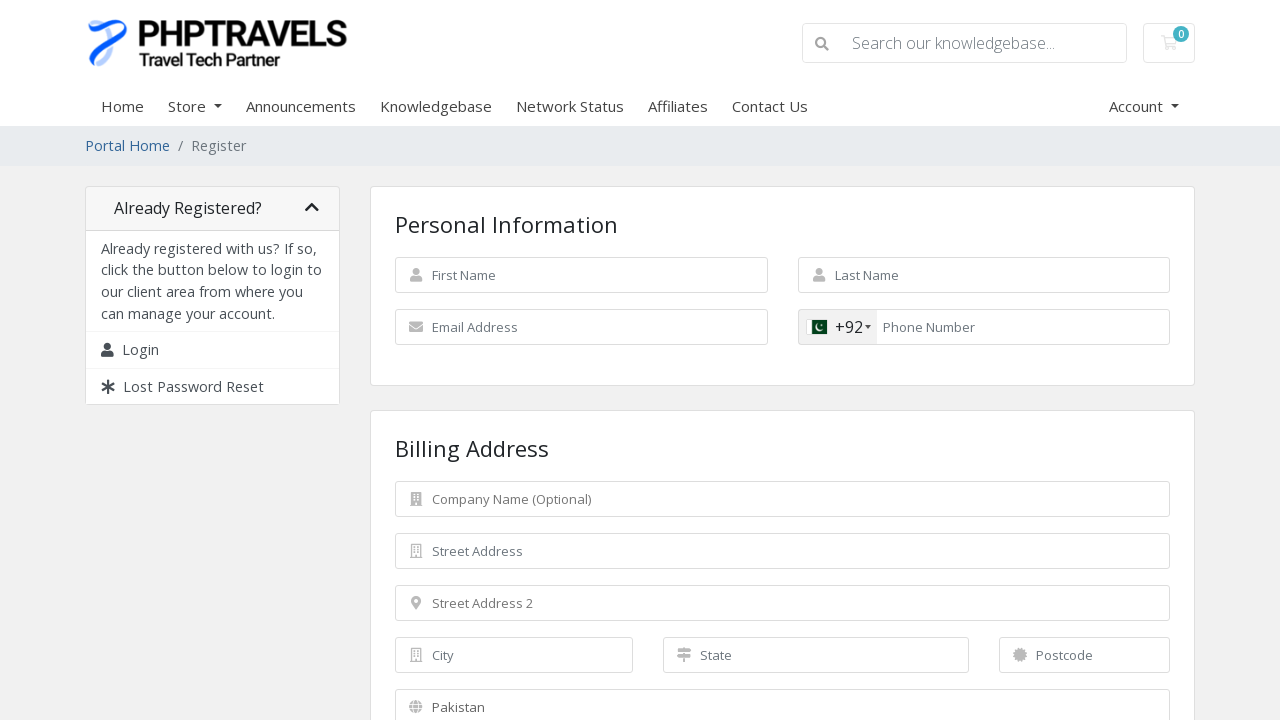

Filled first name with 'Rahul' on #inputFirstName
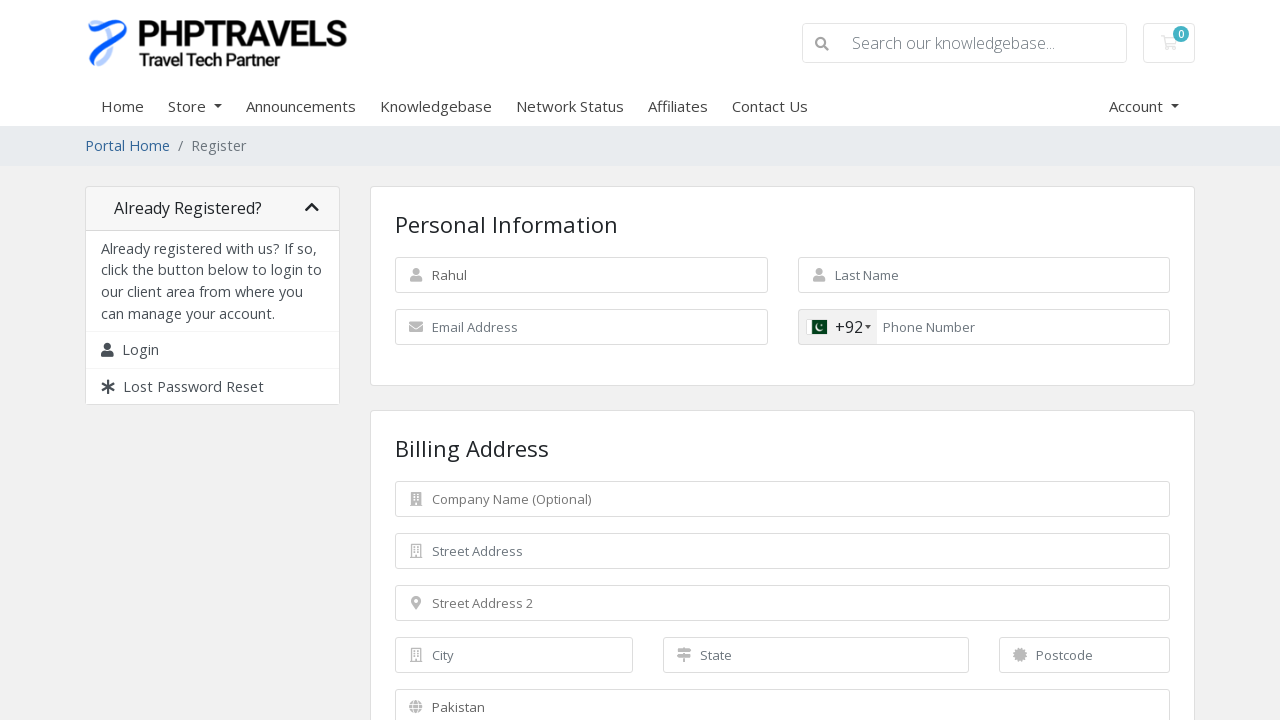

Filled last name with 'Shrestha' on #inputLastName
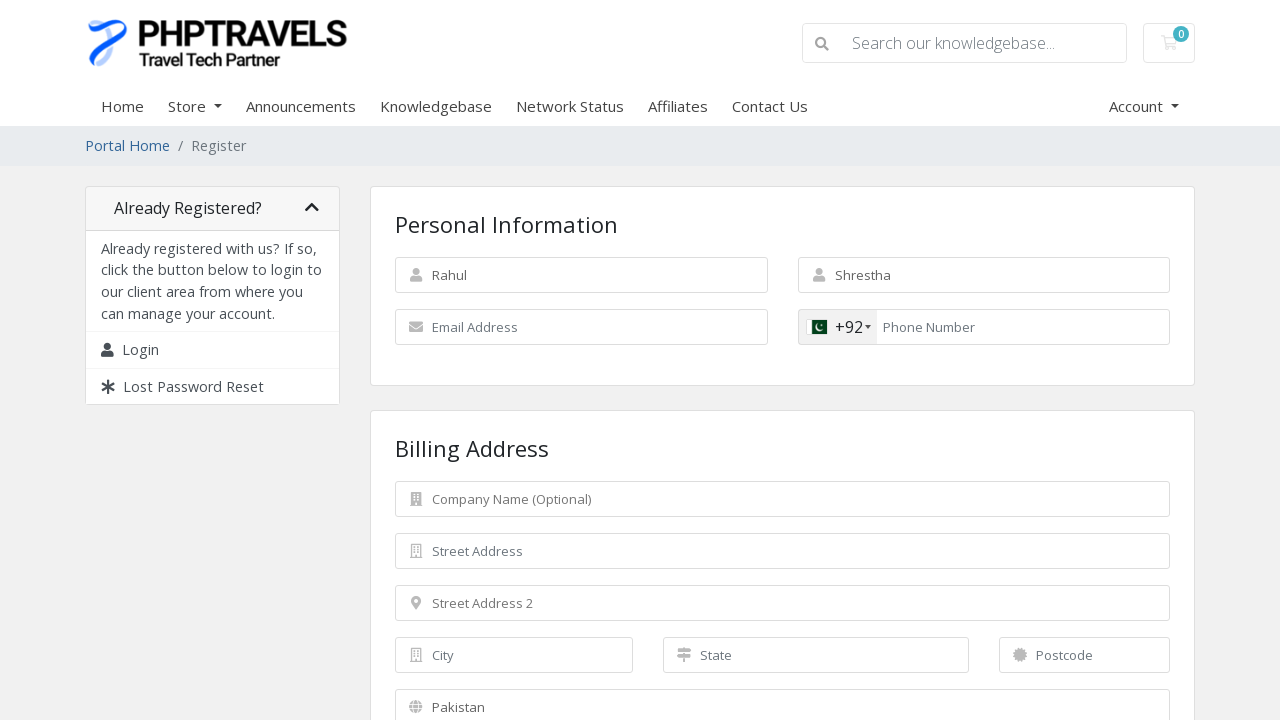

Filled email with 'testuser456@example.com' on #inputEmail
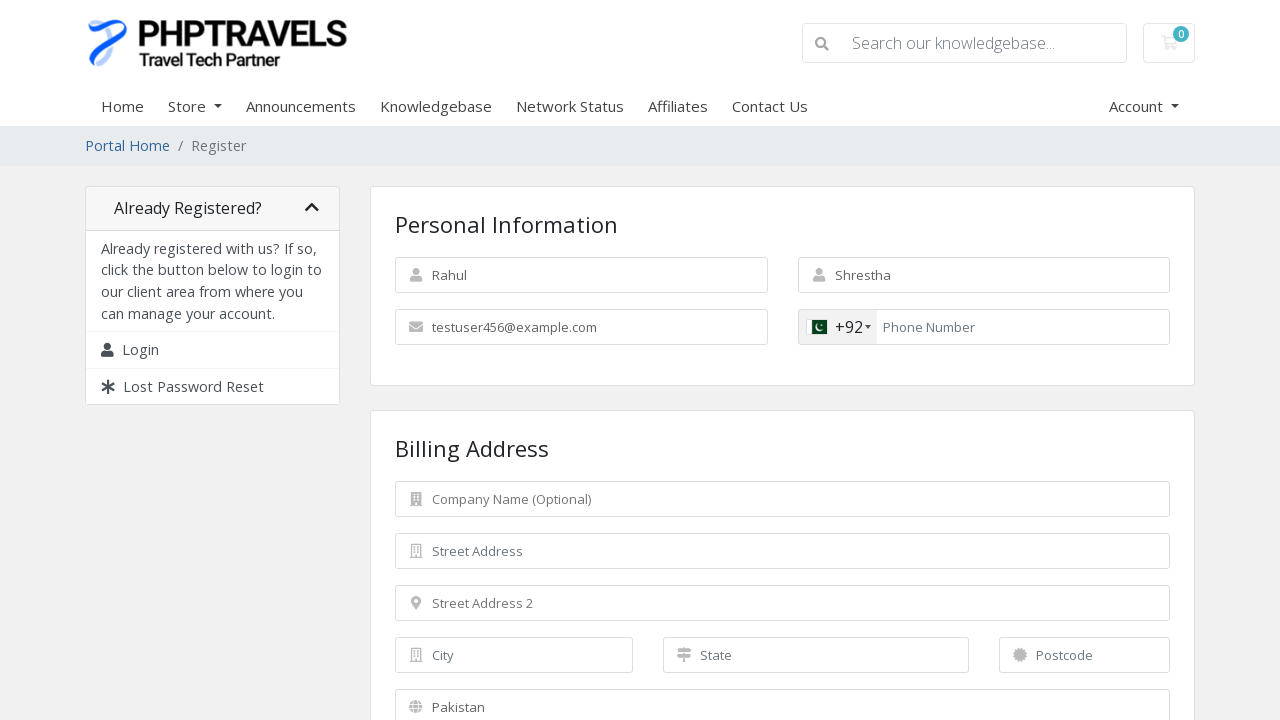

Clicked country dial code dropdown at (842, 327) on .selected-dial-code
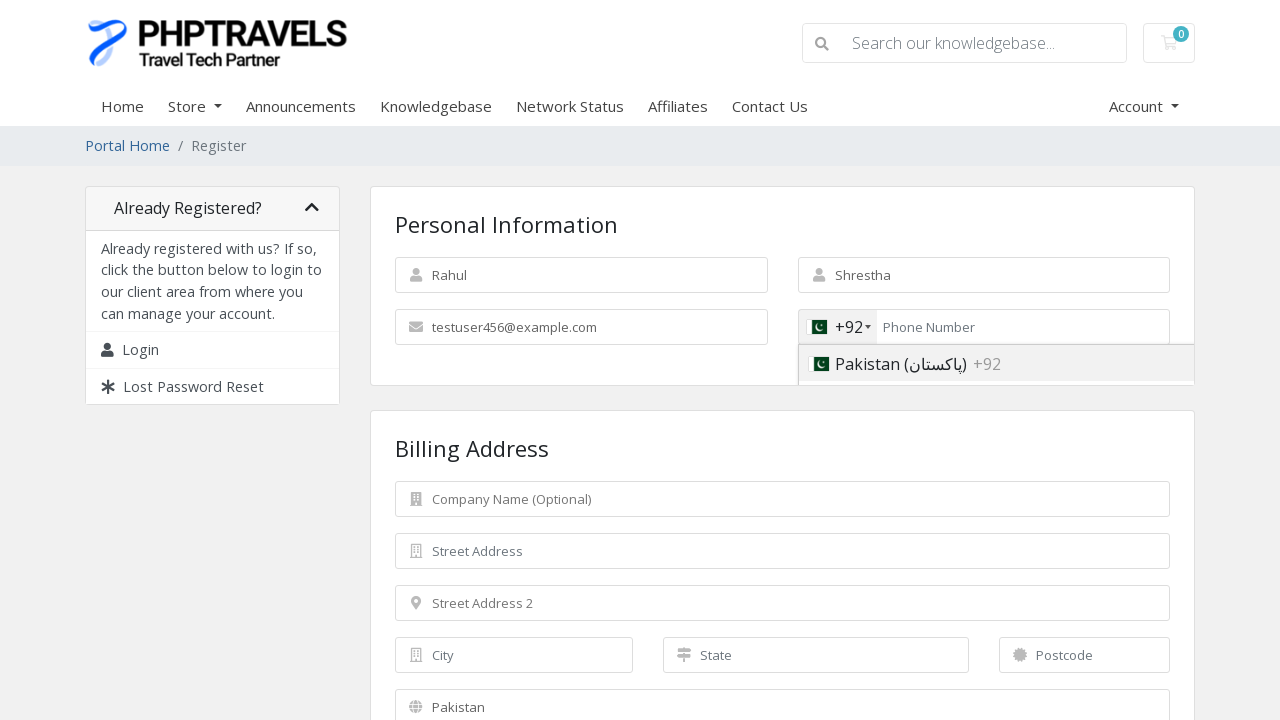

Selected Nepal from country dropdown at (880, 286) on xpath=//span[contains(text(), "Nepal (नेपाल)")]
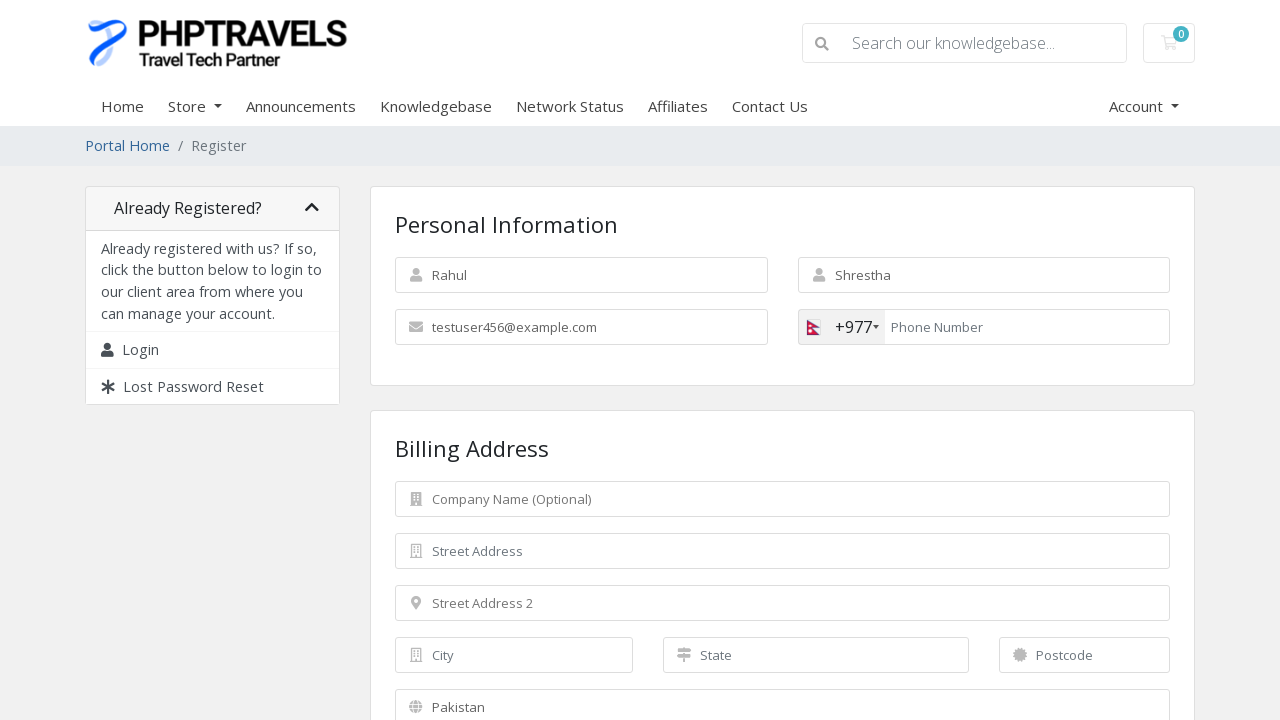

Filled phone number with '9811121314' on #inputPhone
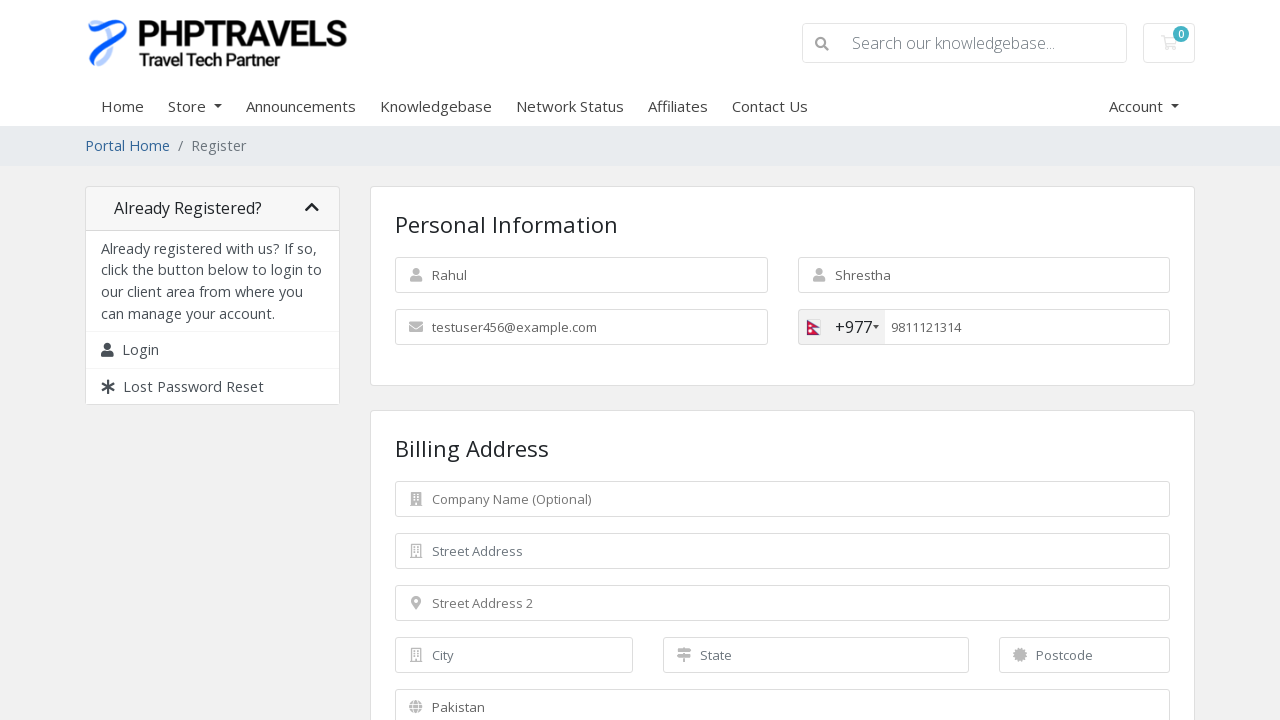

Scrolled down 300 pixels
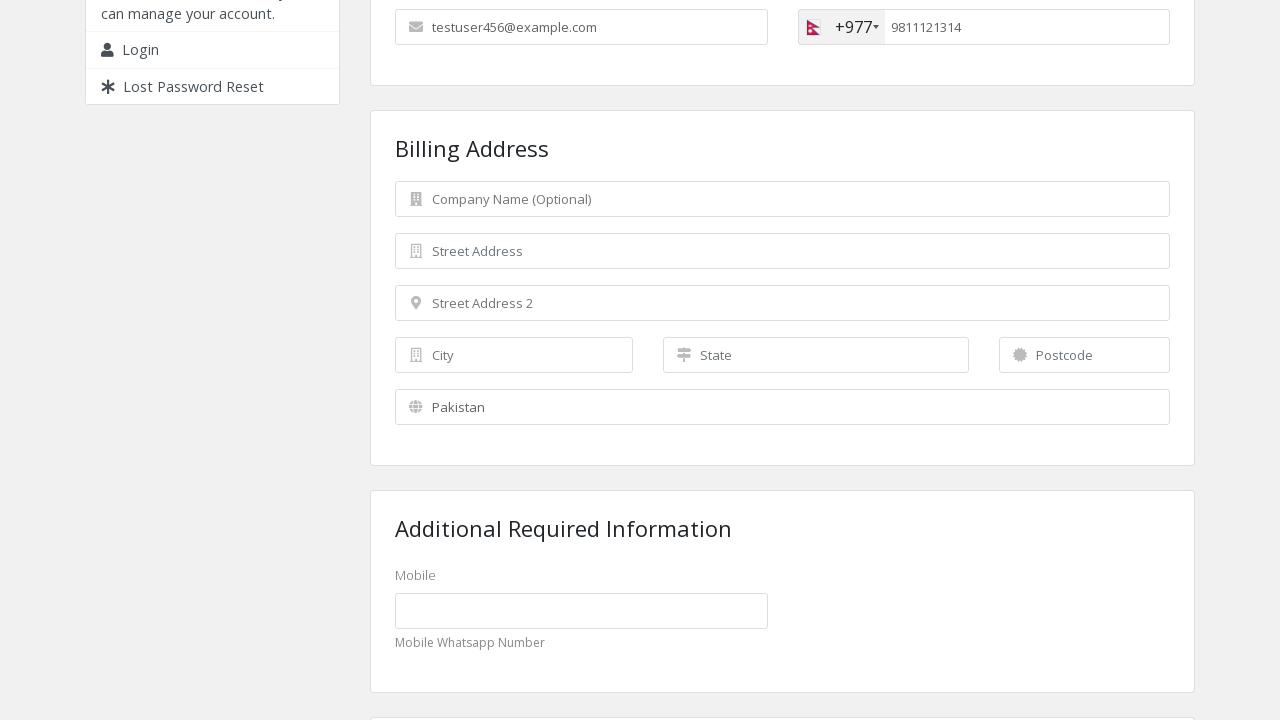

Filled company name with 'EB Pearls' on #inputCompanyName
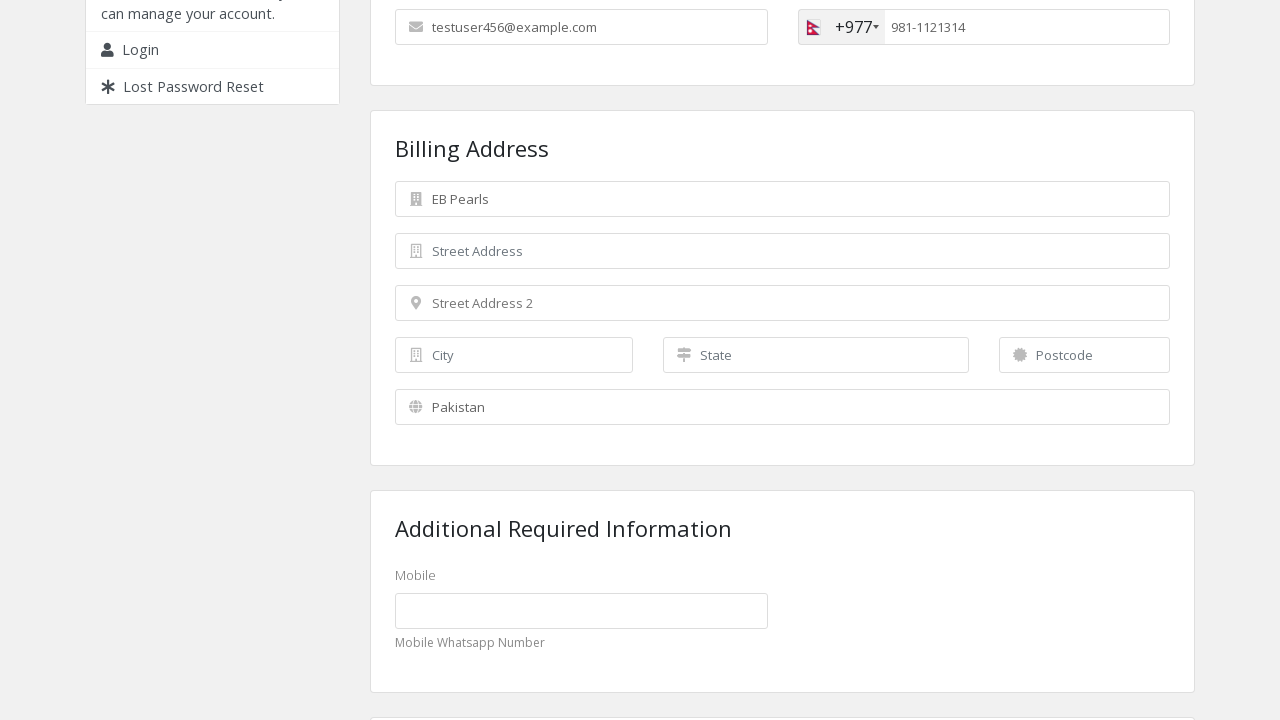

Filled address line 1 with 'Baneshwor' on #inputAddress1
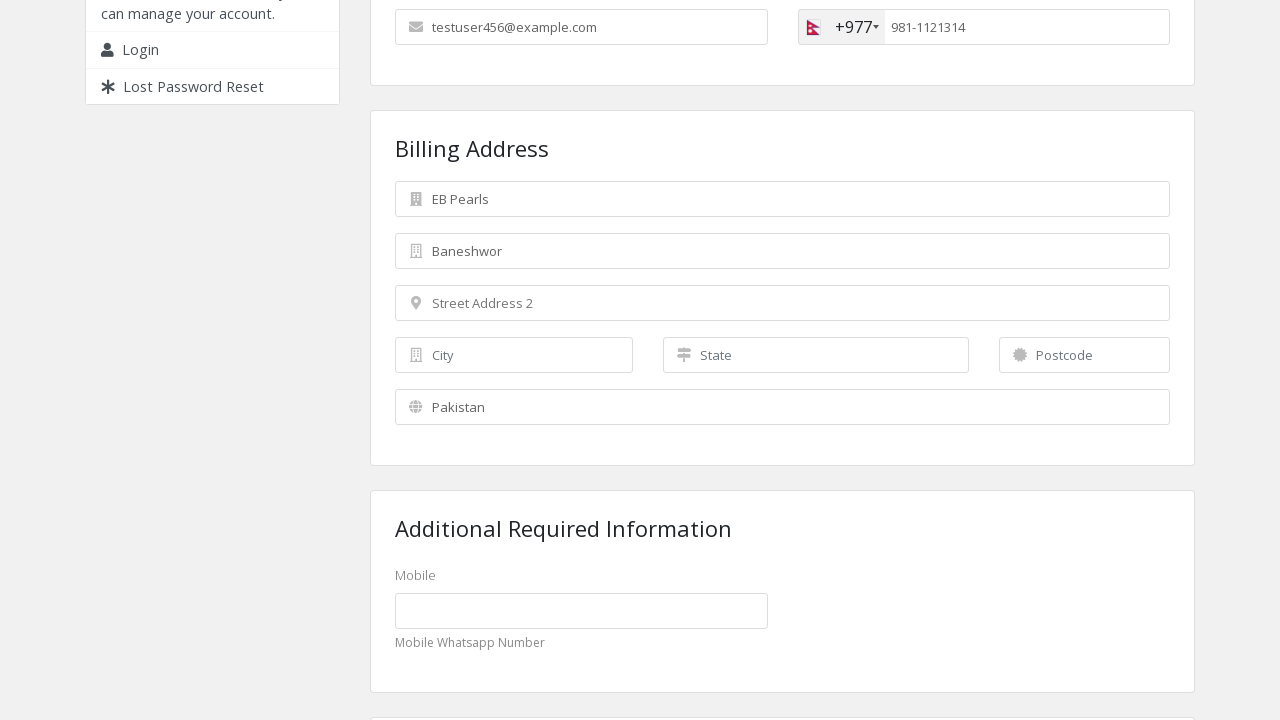

Filled address line 2 with 'Old-Baneshwor' on #inputAddress2
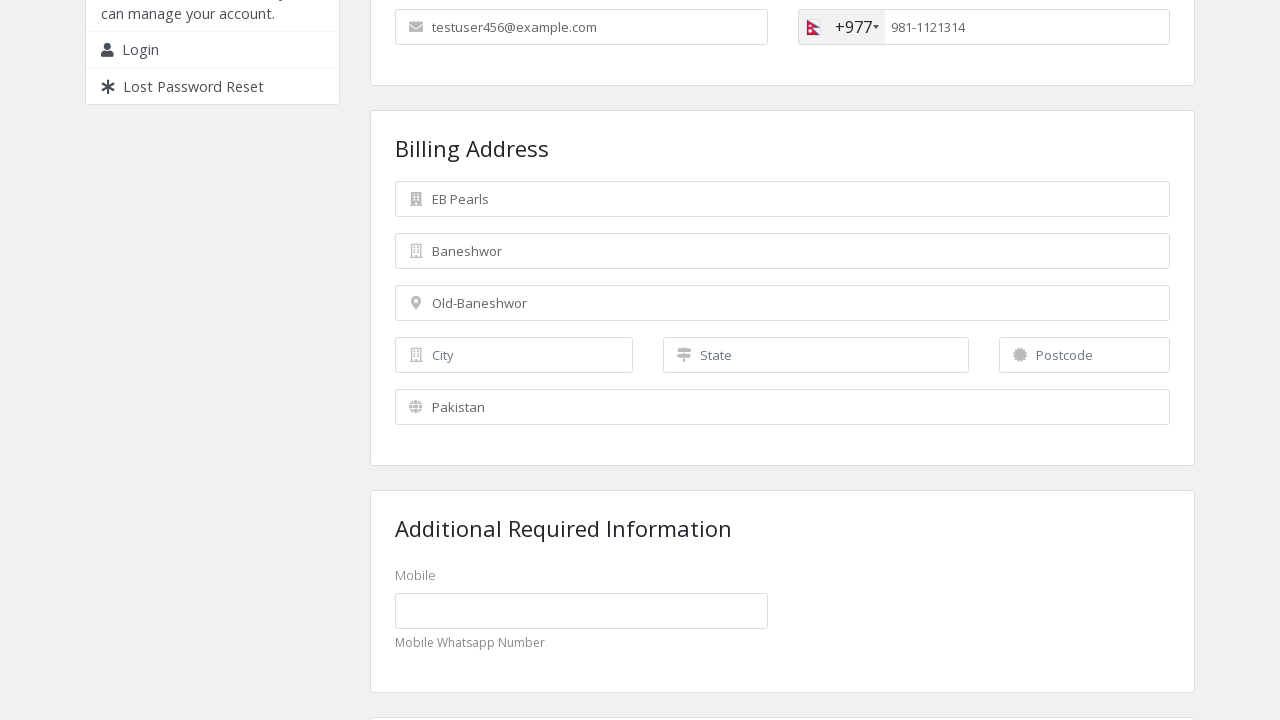

Filled city with 'Kathmandu' on #inputCity
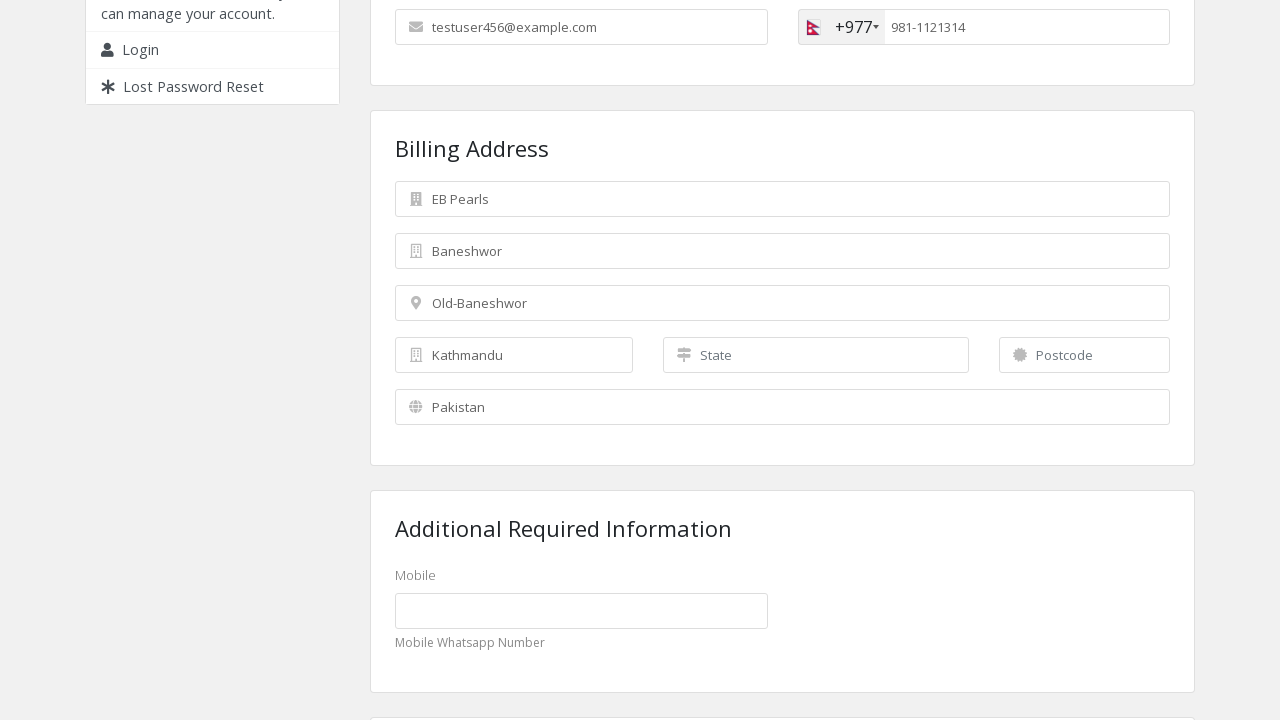

Filled state with 'Bagmati' on #stateinput
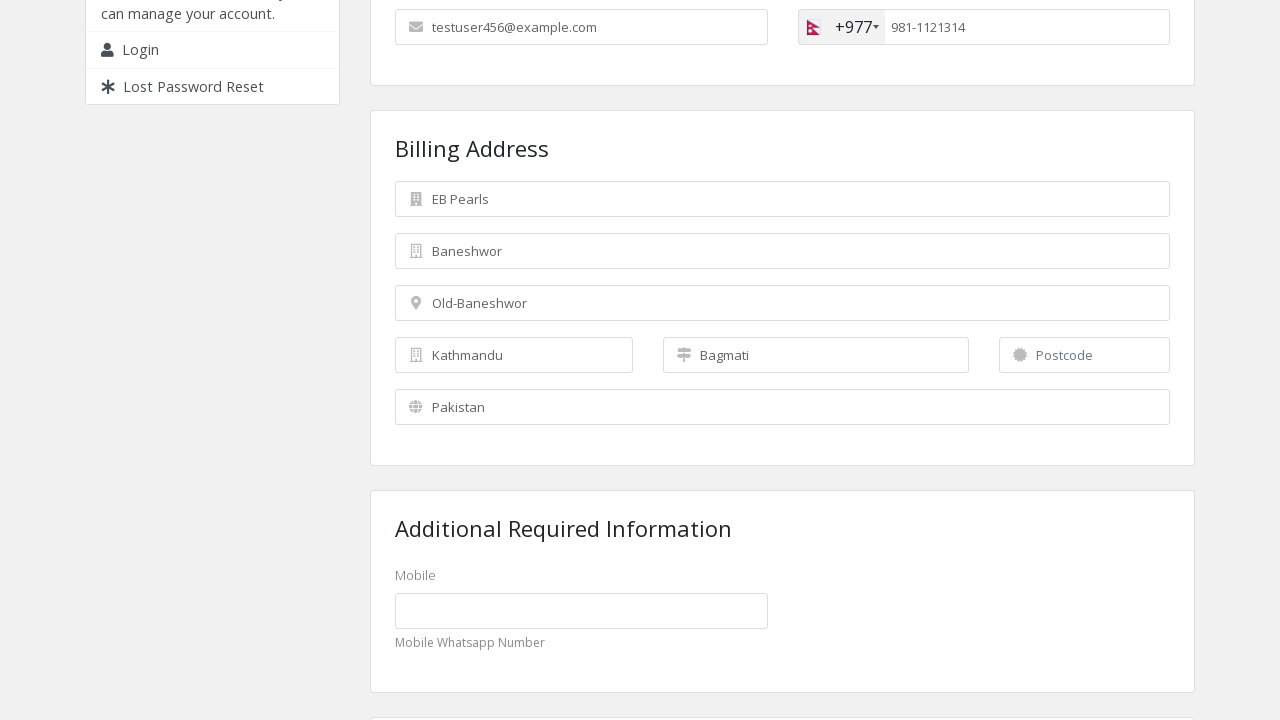

Filled postcode with '44600' on #inputPostcode
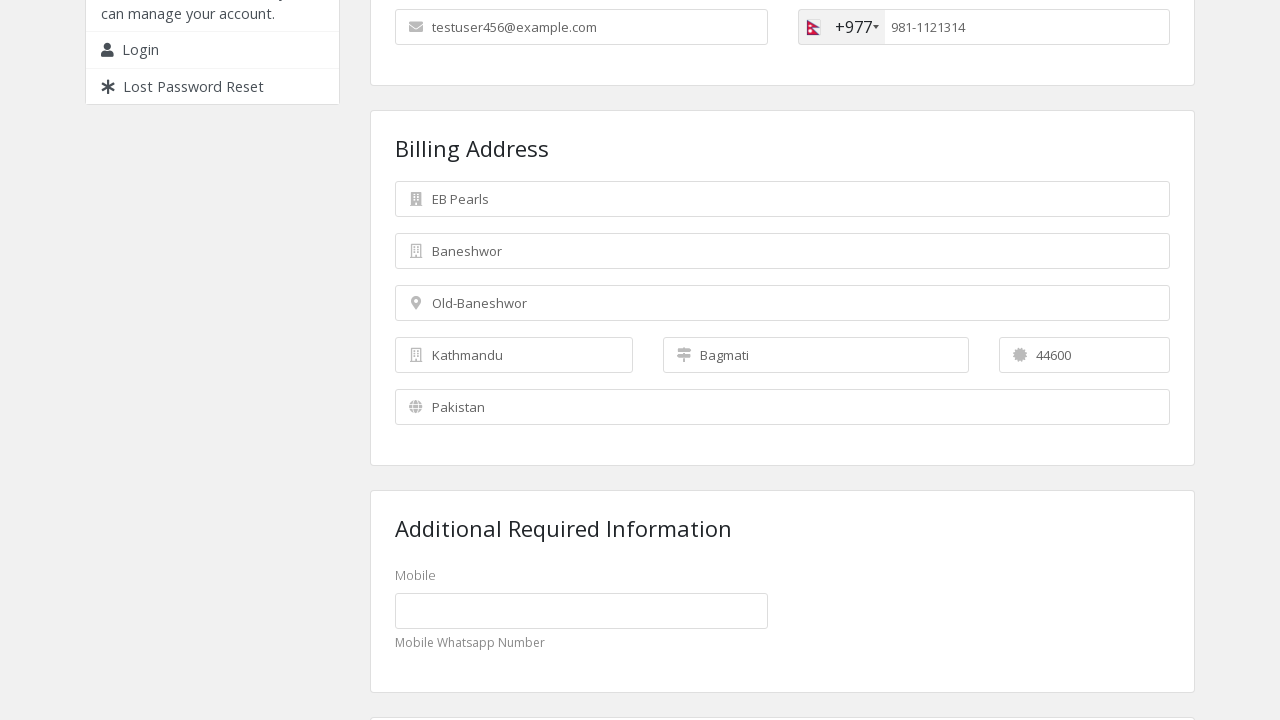

Selected 'Nepal' from country dropdown on #inputCountry
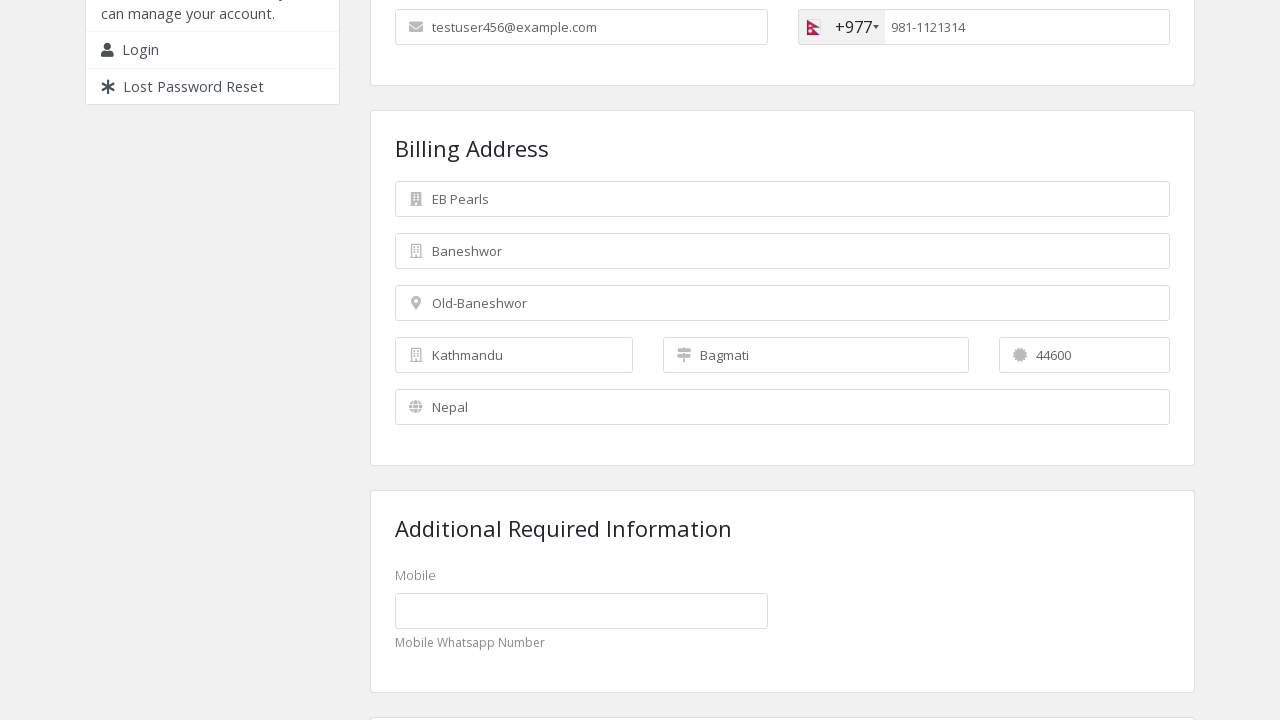

Filled custom field with '9811121314' on #customfield2
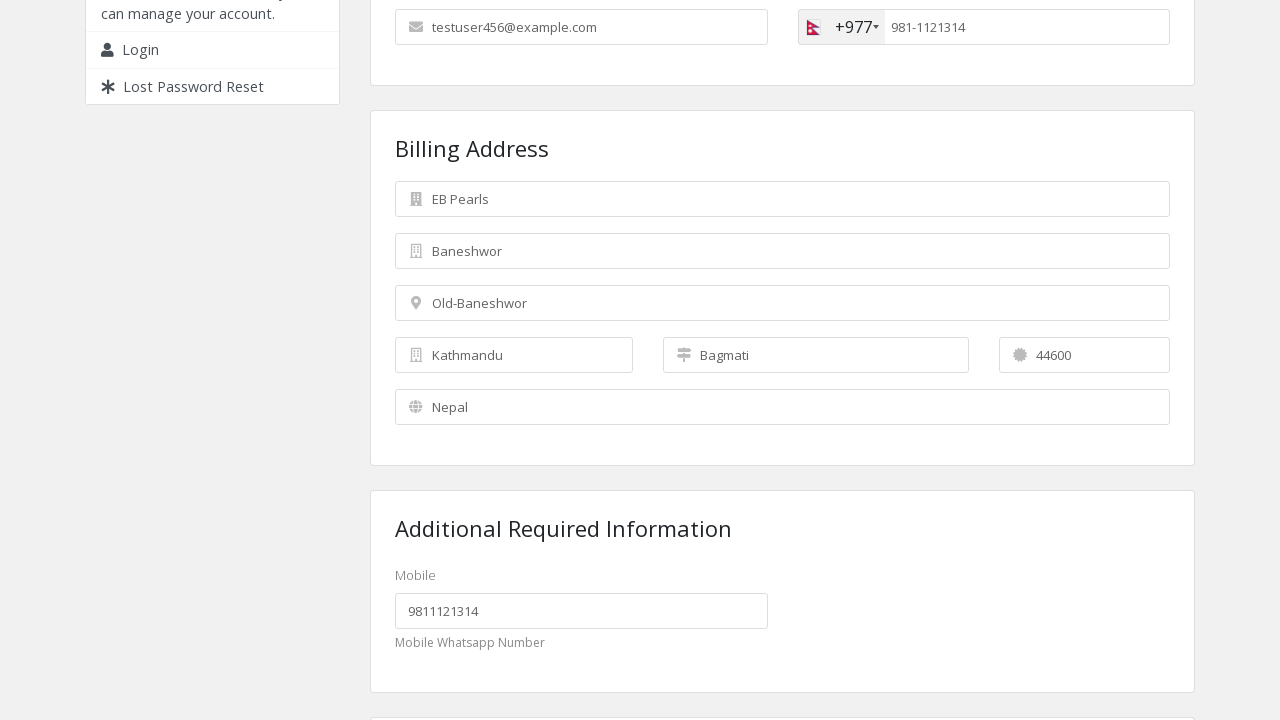

Filled password field with 'Test@123#' on #inputNewPassword1
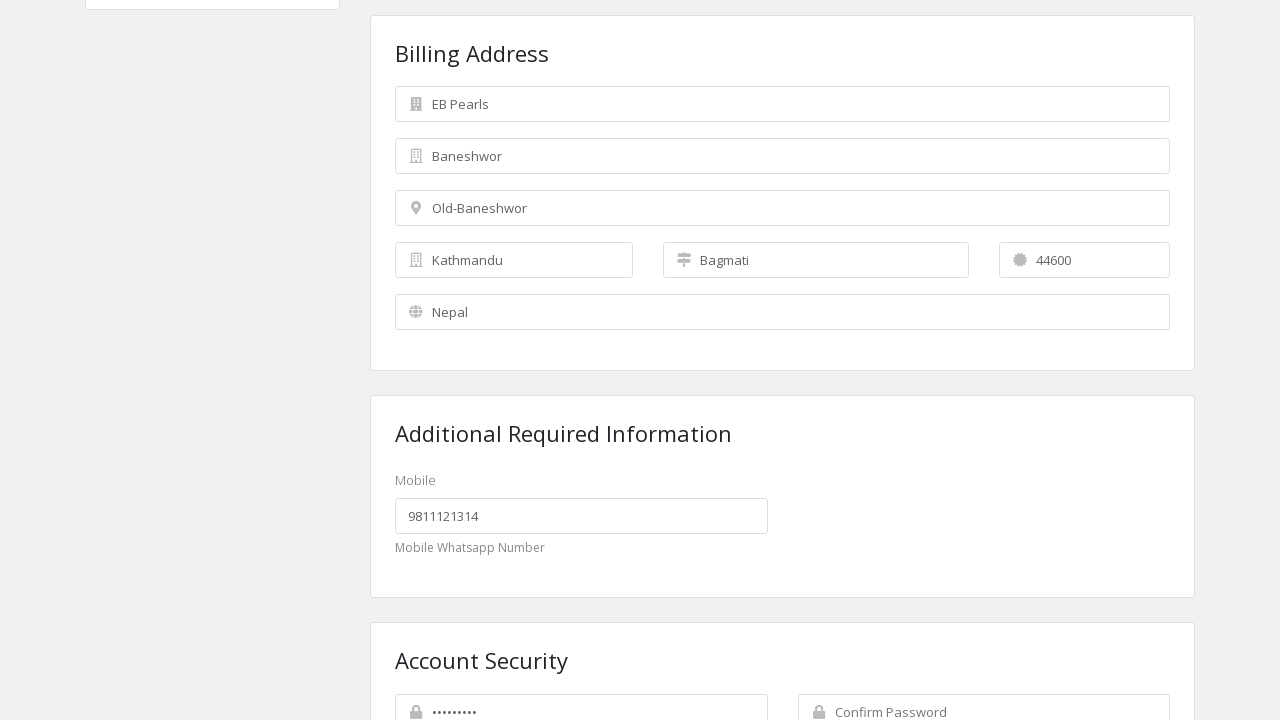

Filled password confirmation field with 'Test@123#' on #inputNewPassword2
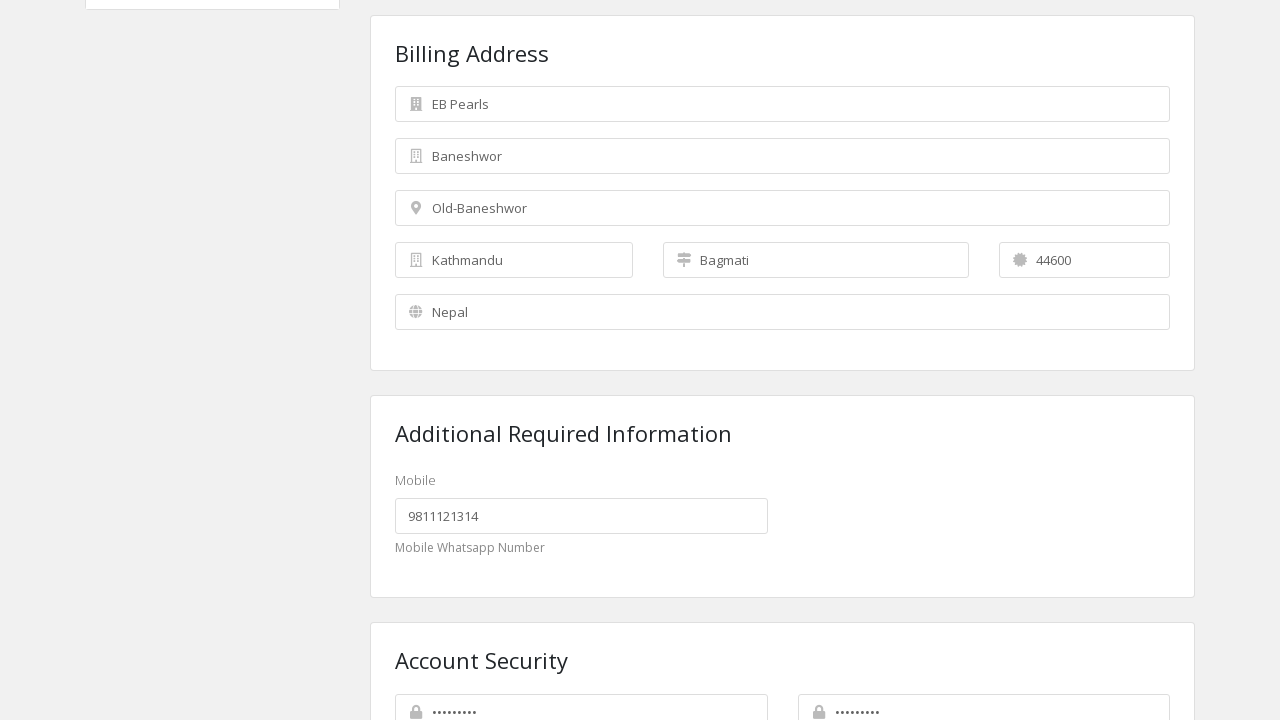

Scrolled down 100 pixels
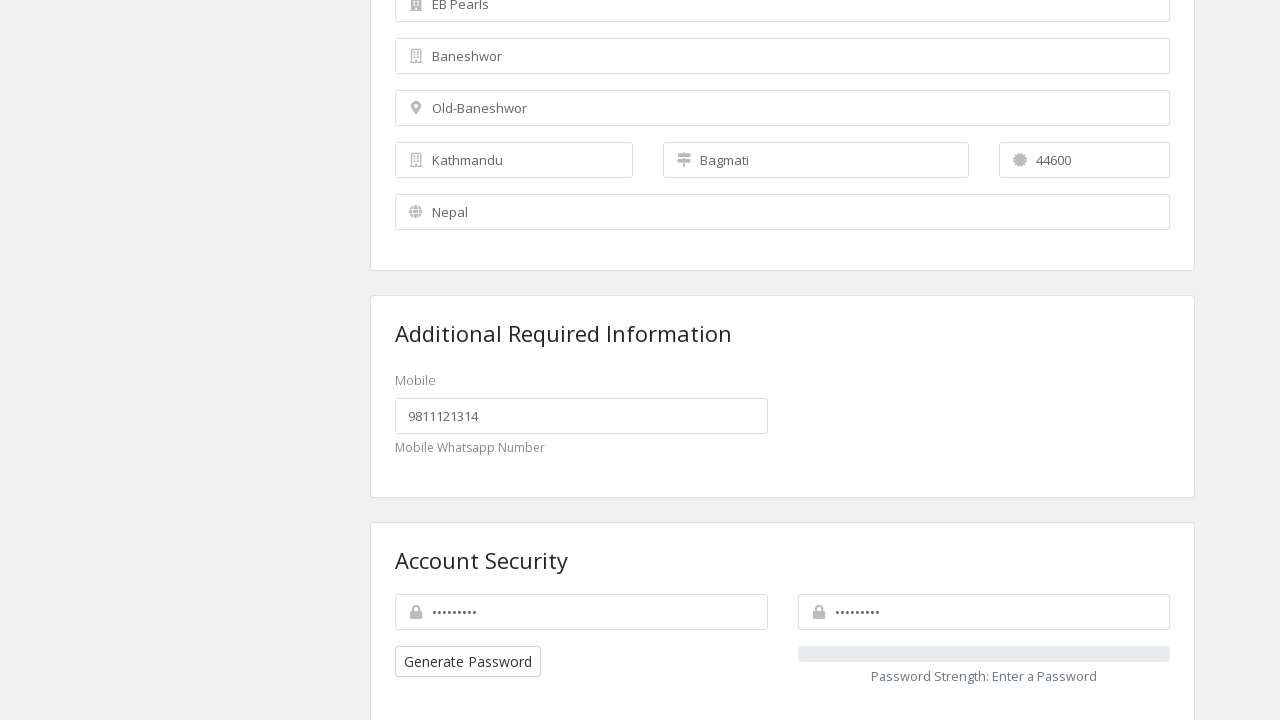

Checked marketing checkbox status (checked: True)
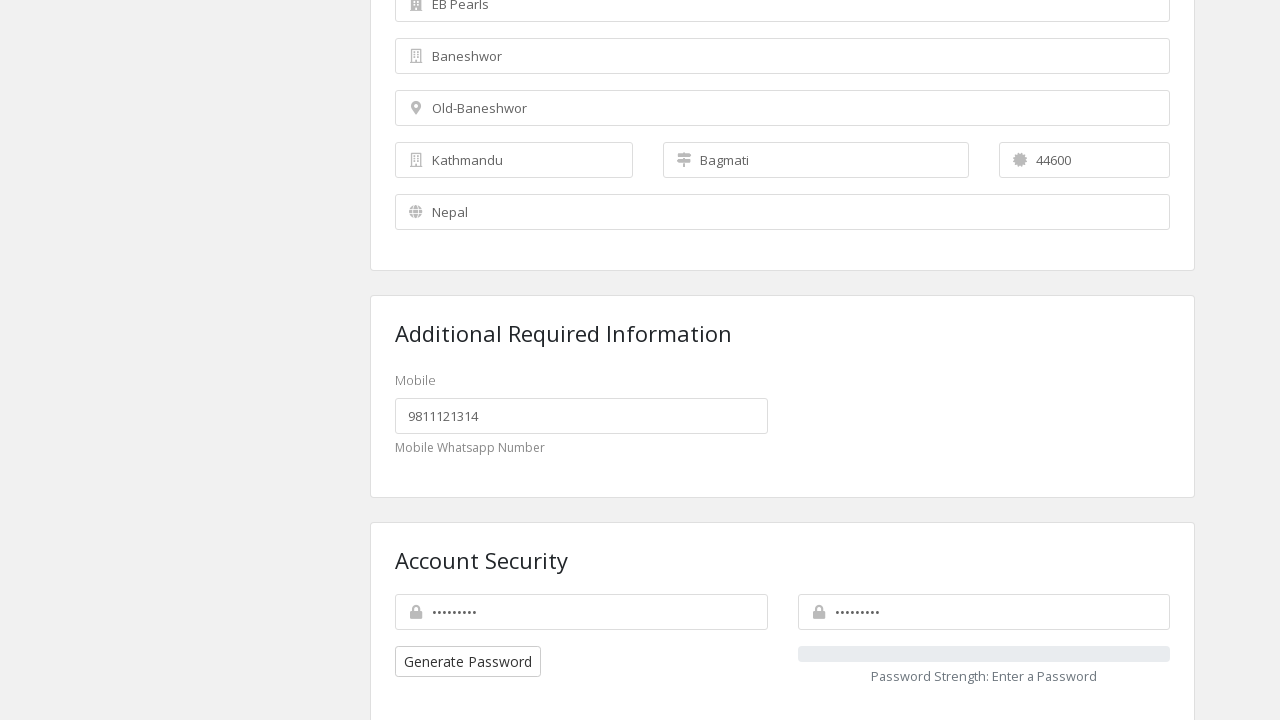

Scrolled down 50 pixels before submission
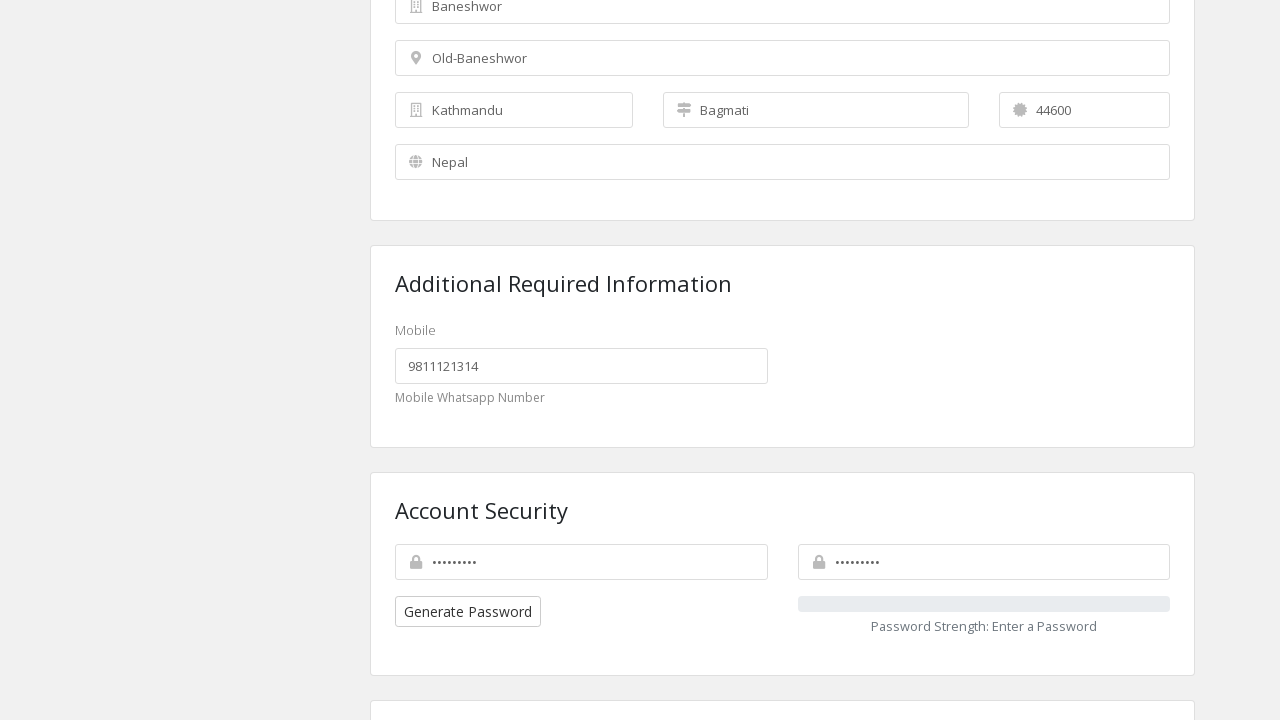

Waited 2000ms for page to be ready
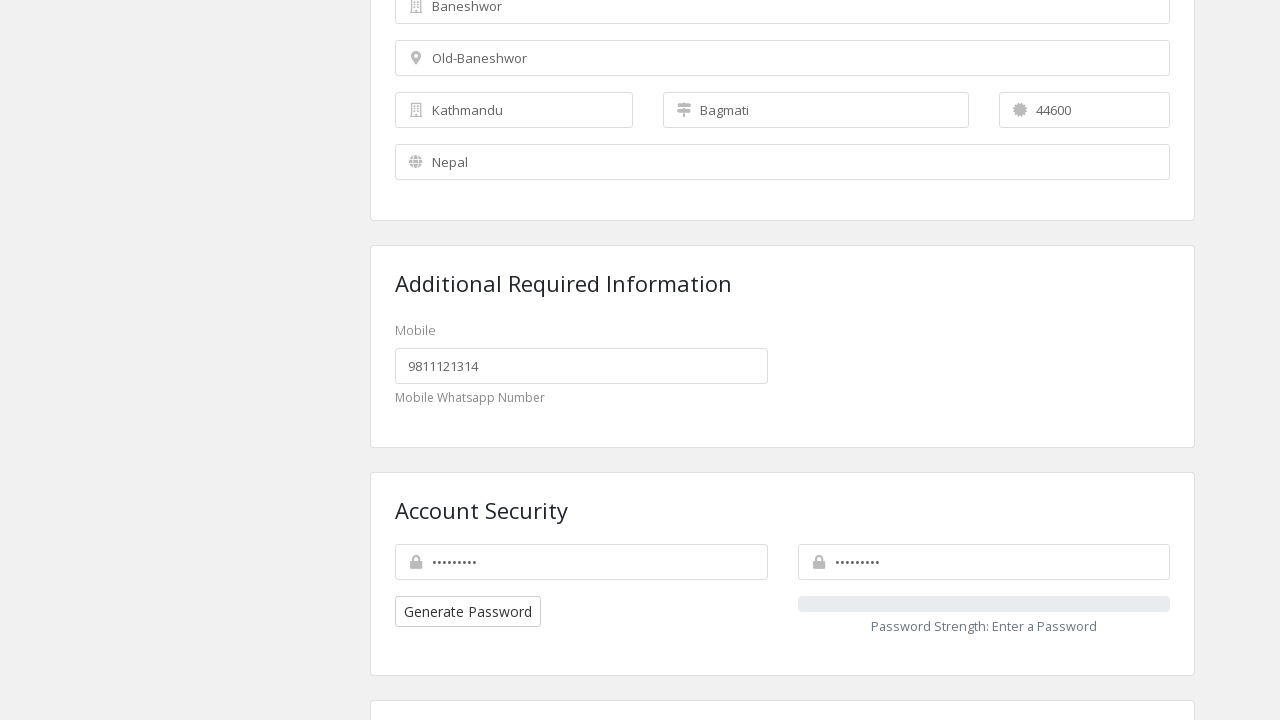

Clicked register button to submit registration form at (782, 407) on xpath=//*[@id="frmCheckout"]/p/input
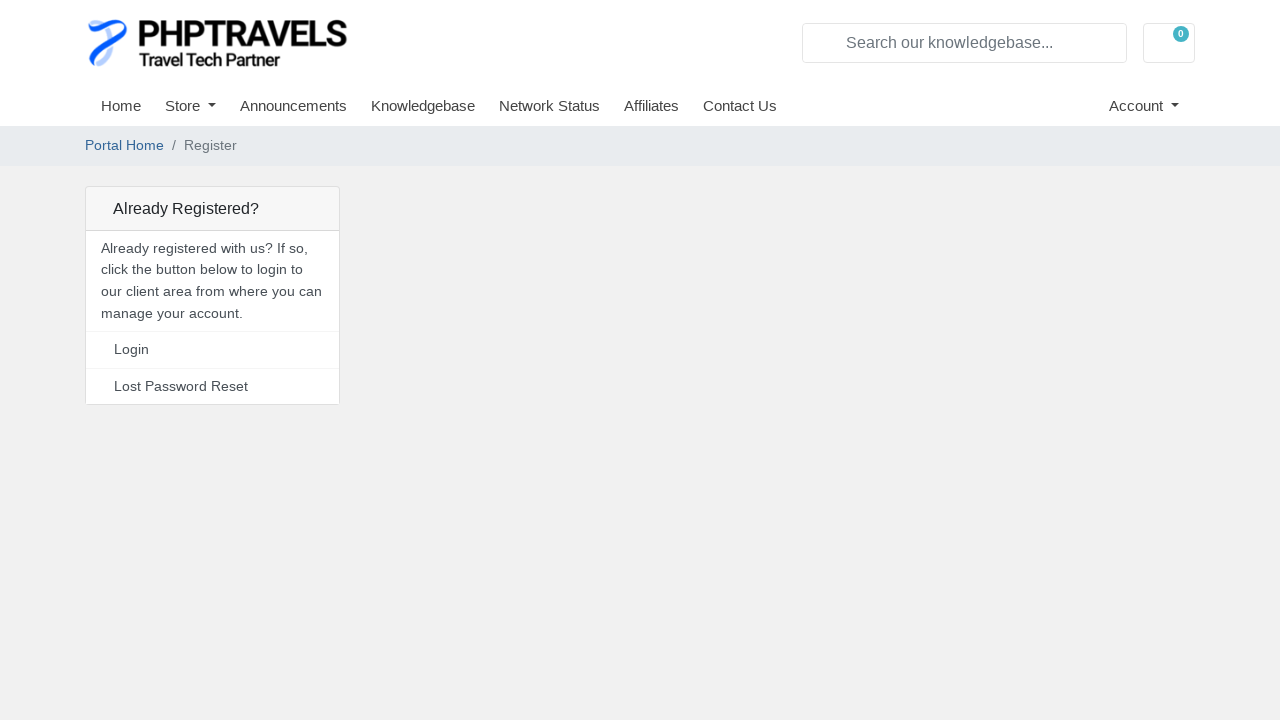

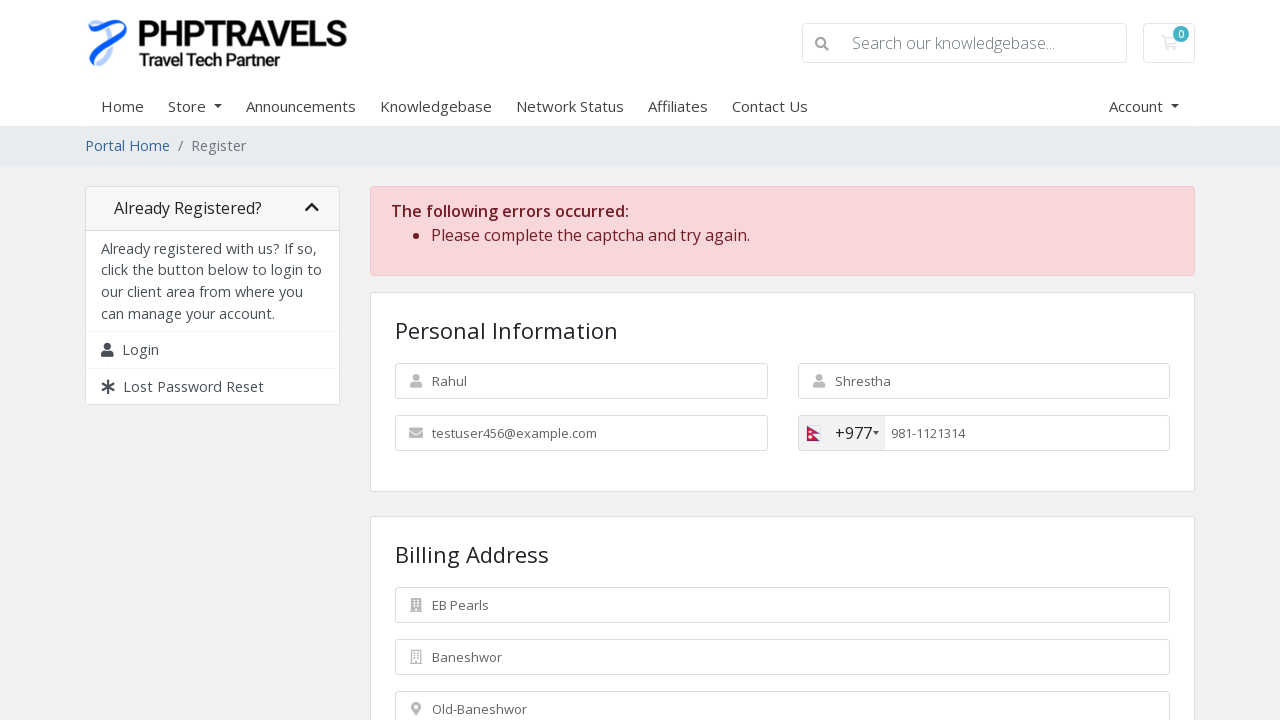